Tests a math challenge form by reading a value from the page, calculating a mathematical formula, filling in the answer, checking a checkbox, clicking a radio button, and submitting the form

Starting URL: https://suninjuly.github.io/math.html

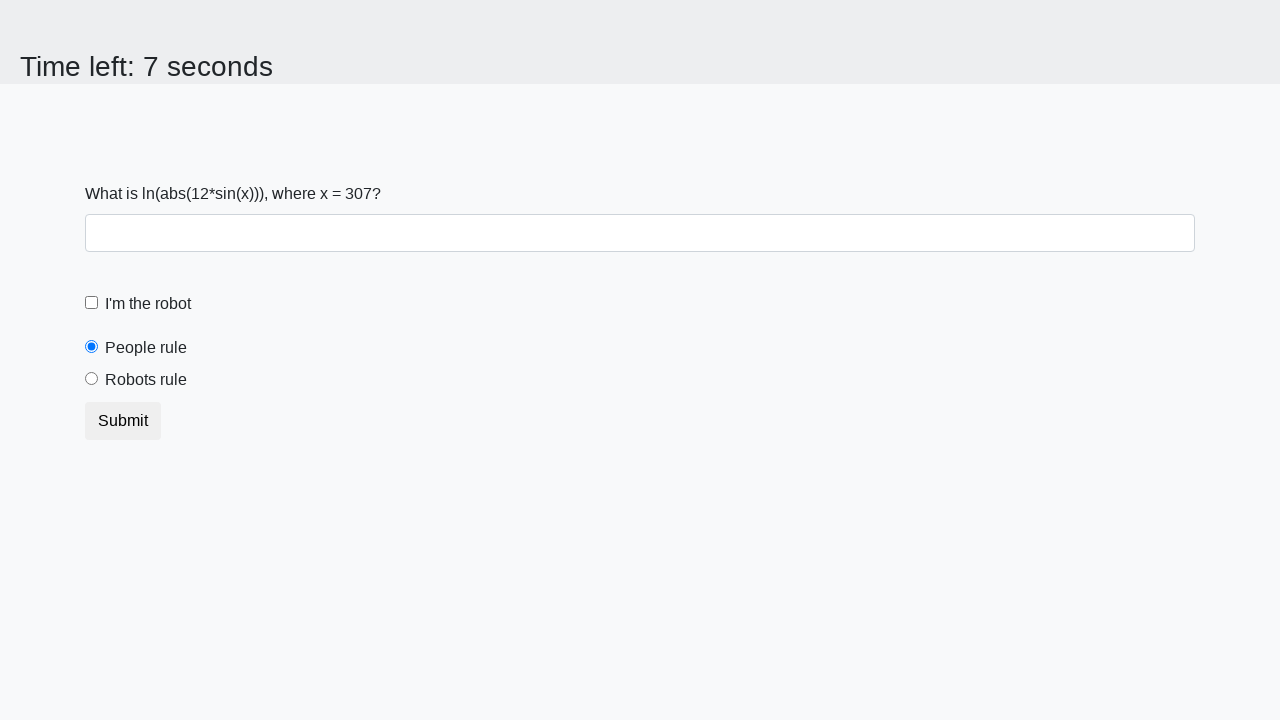

Located the input value element
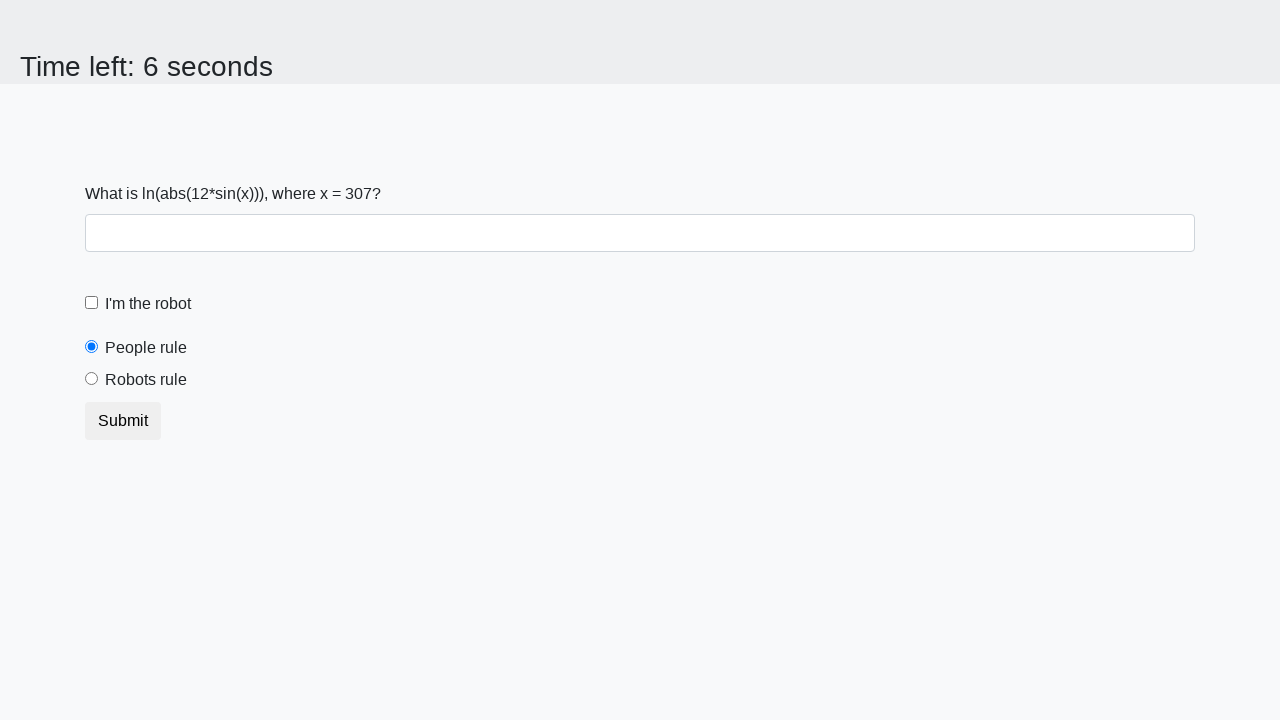

Read input value from page: 307
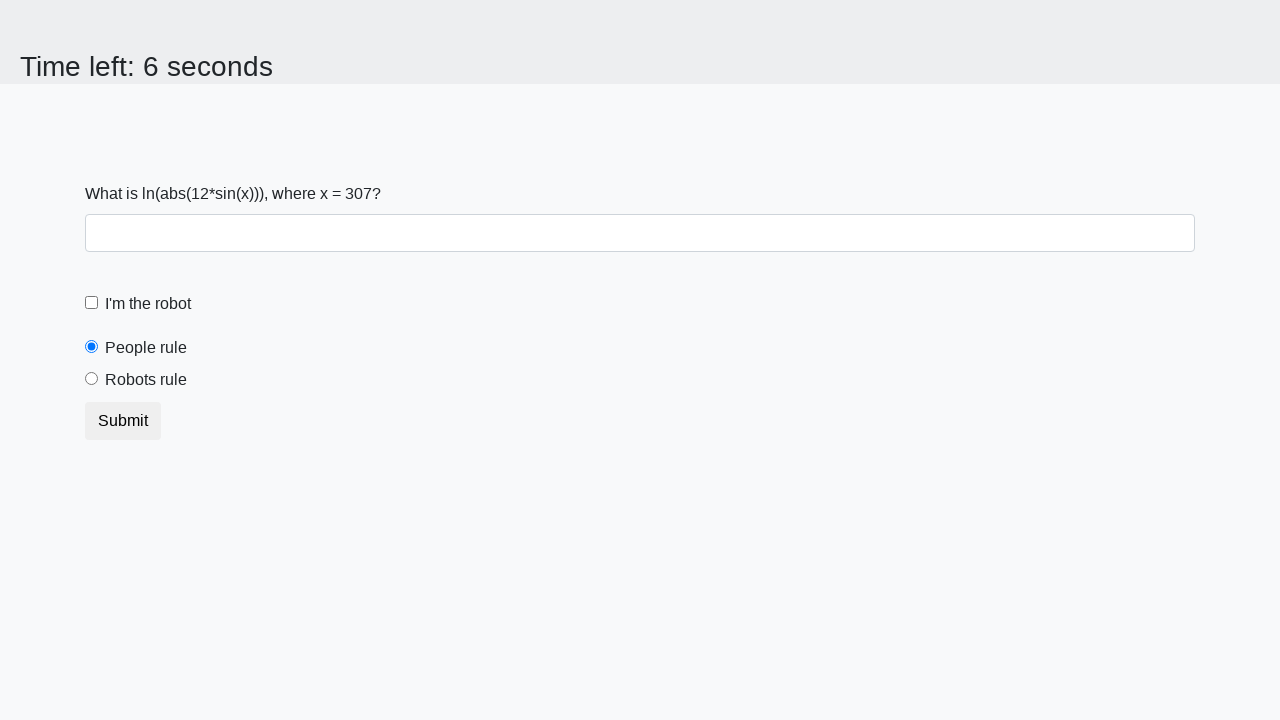

Calculated answer using formula log(|12*sin(307)|): 2.2212475208539244
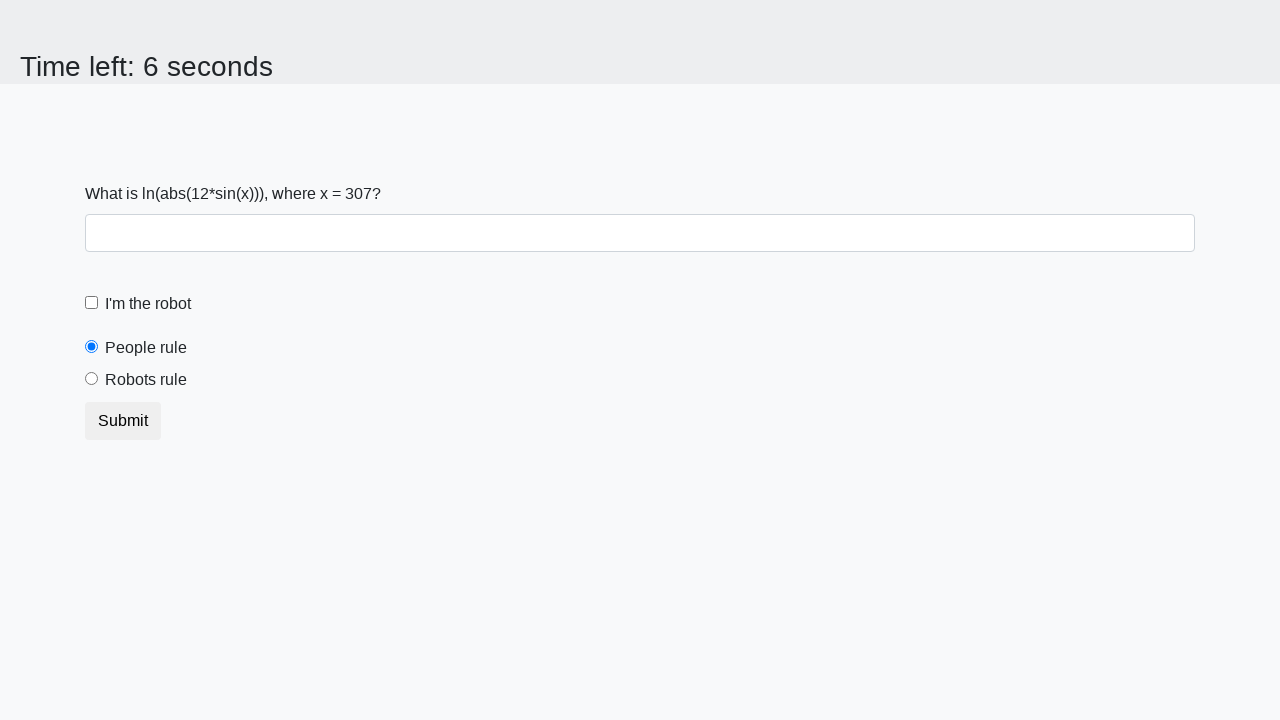

Filled answer field with calculated value: 2.2212475208539244 on #answer
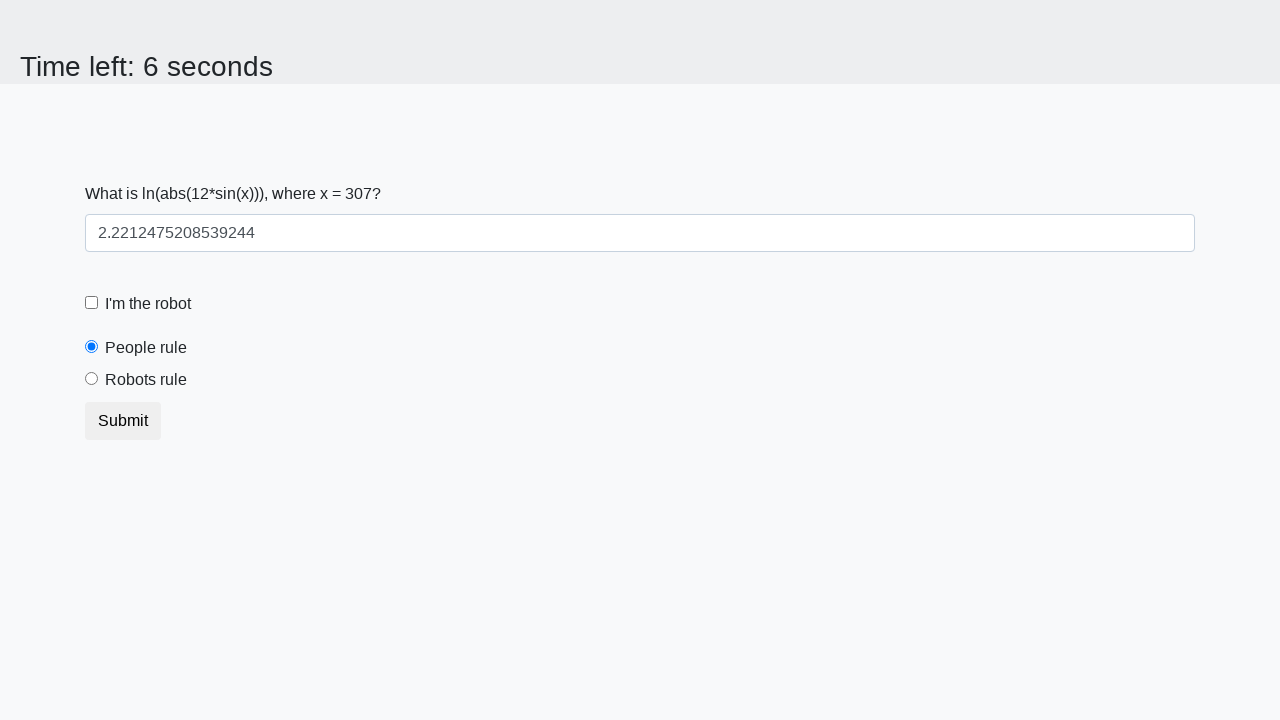

Checked the robot checkbox at (92, 303) on #robotCheckbox
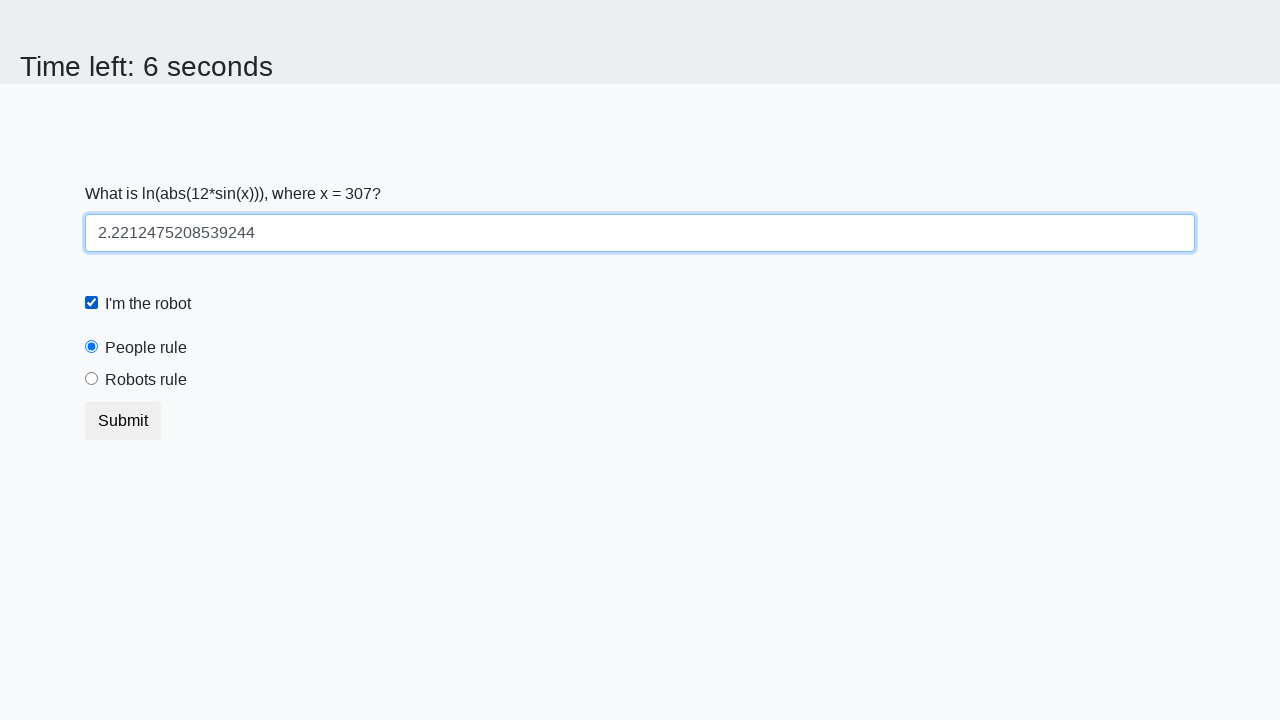

Selected the robots rule radio button at (92, 379) on #robotsRule
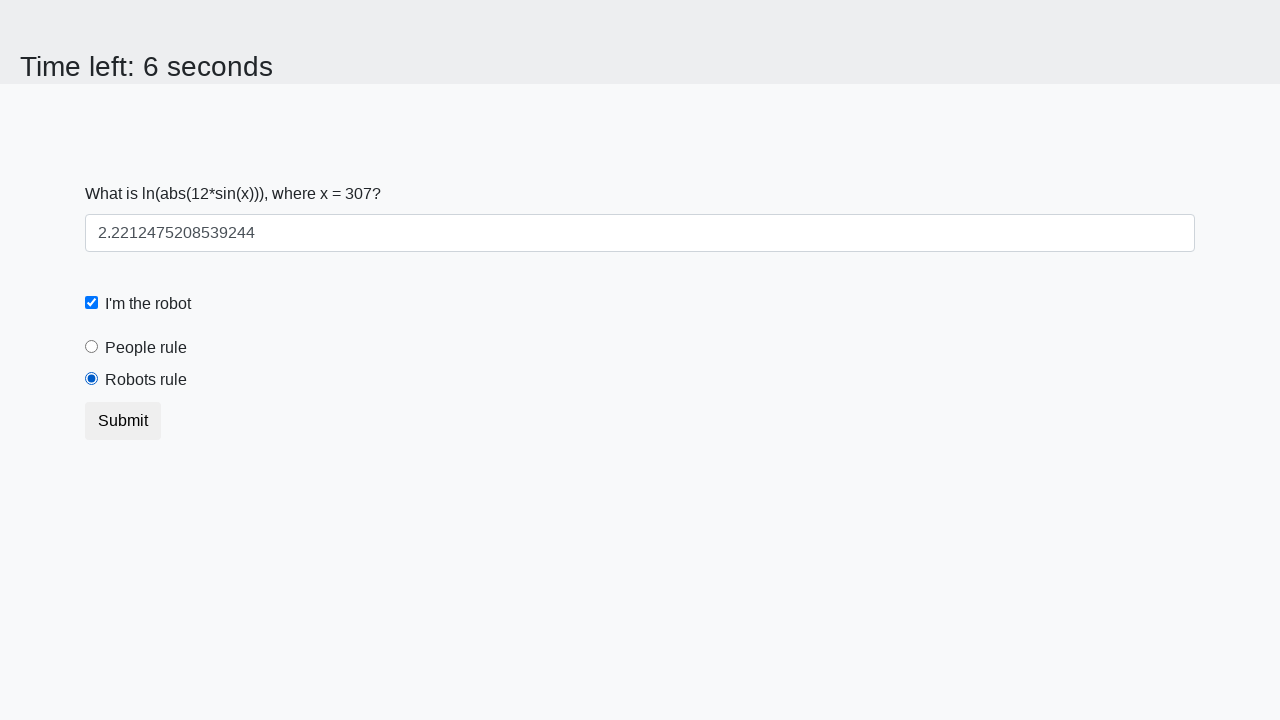

Submitted the form at (123, 421) on button[type="submit"]
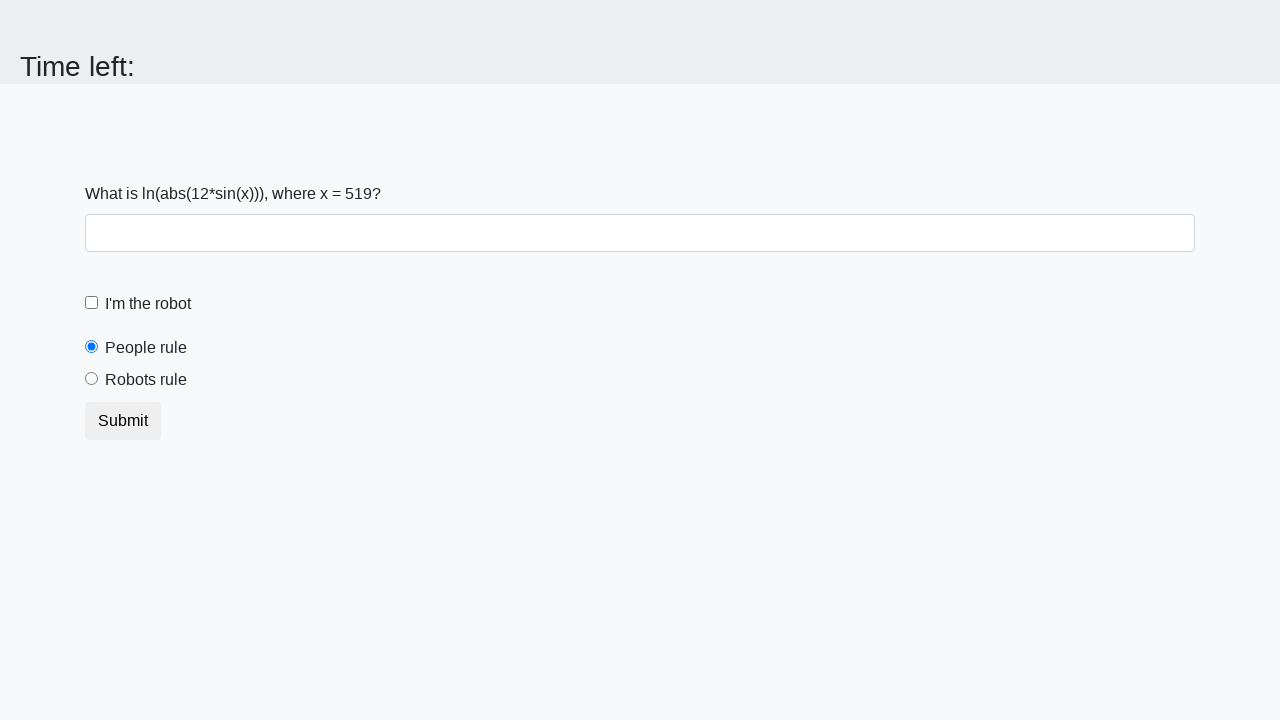

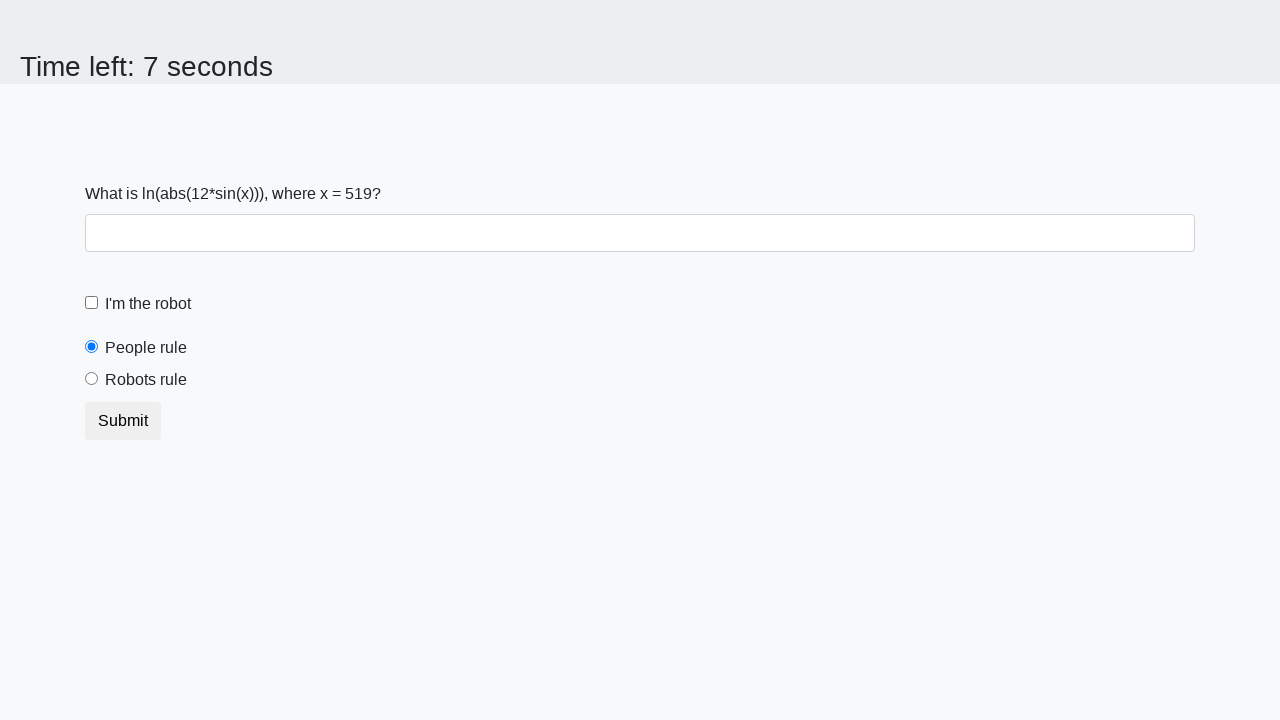